Tests a math quiz page by reading two displayed numbers, calculating their sum, selecting the correct answer from a dropdown, and submitting the form.

Starting URL: http://suninjuly.github.io/selects1.html

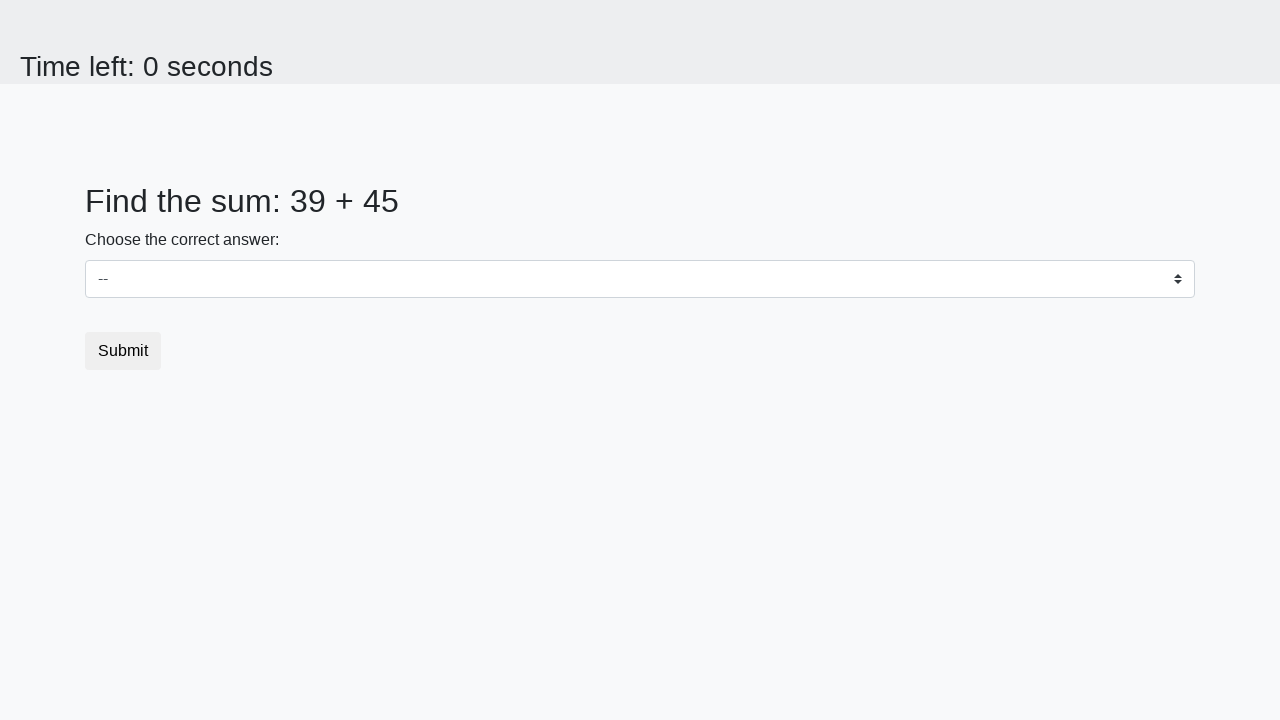

Read first number from the page
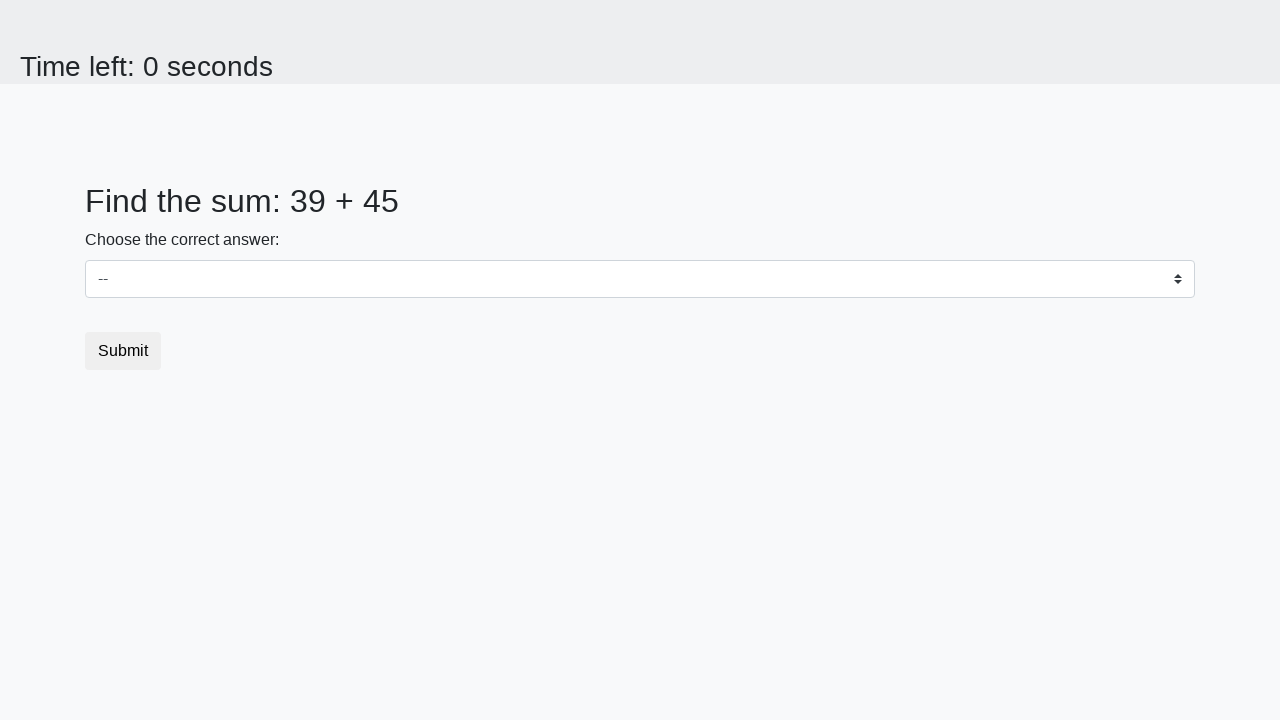

Read second number from the page
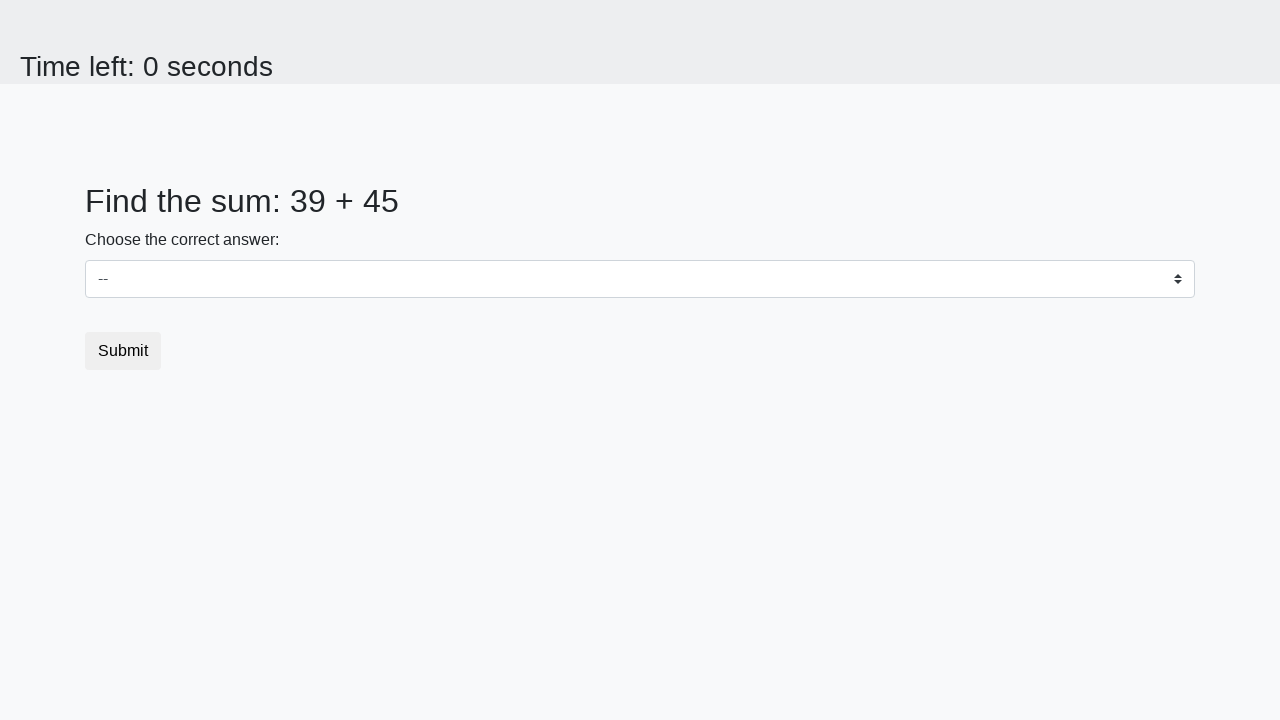

Calculated sum of 39 + 45 = 84
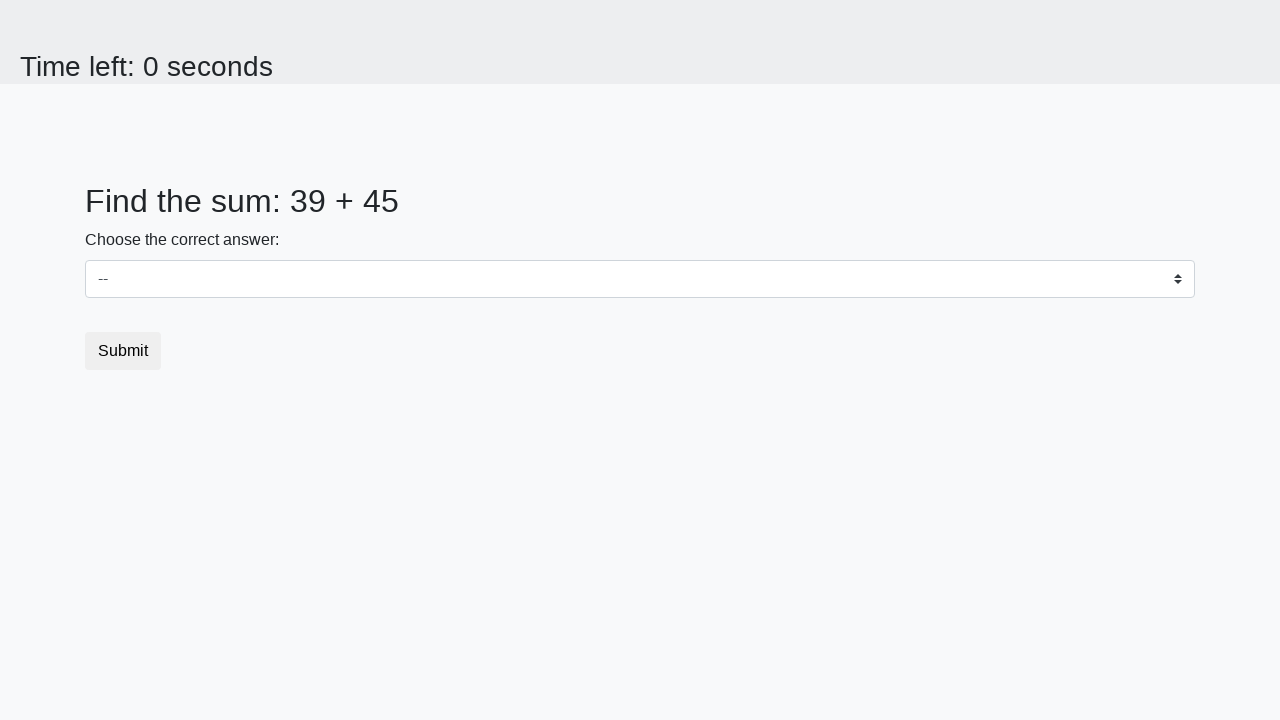

Selected answer '84' from dropdown on select
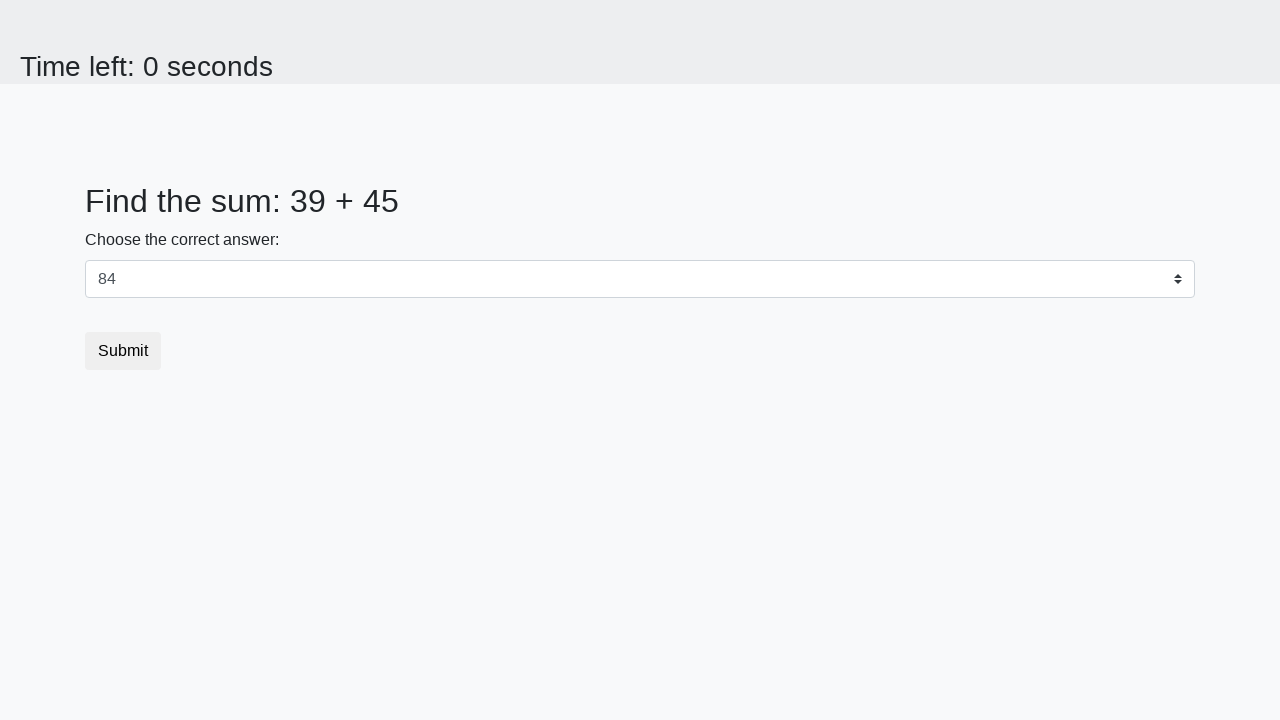

Clicked submit button to submit the form at (123, 351) on button.btn
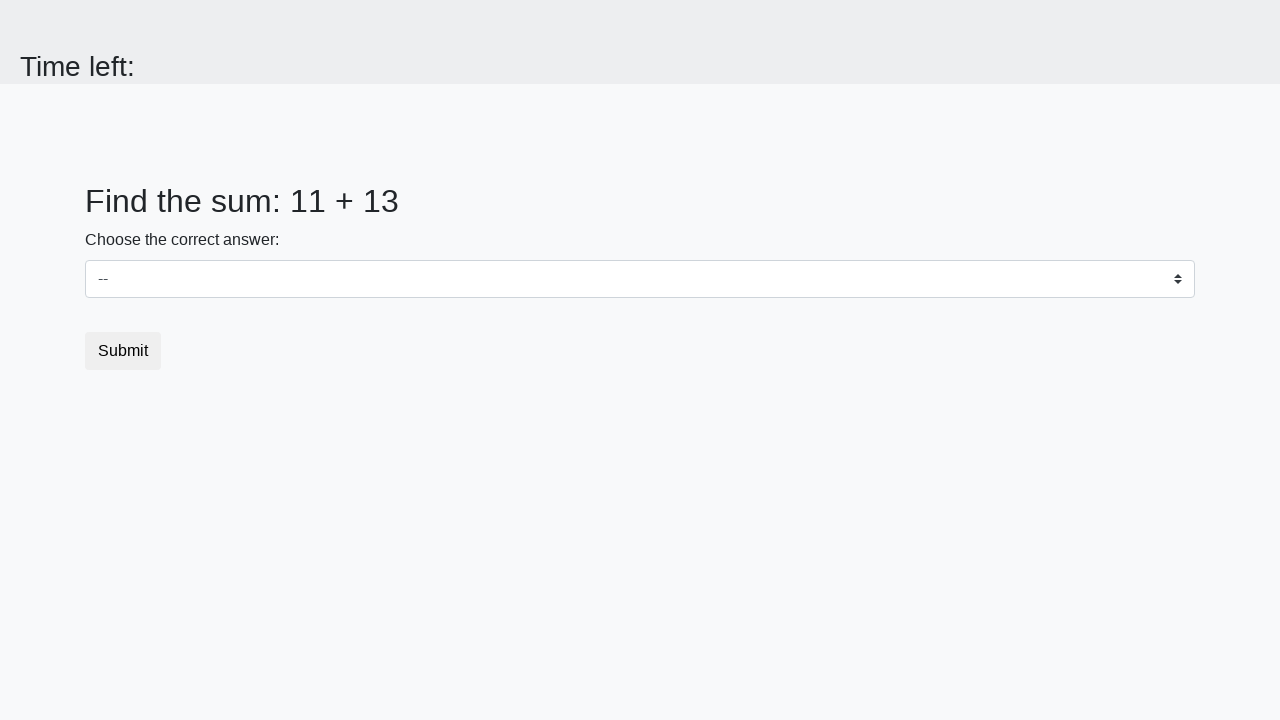

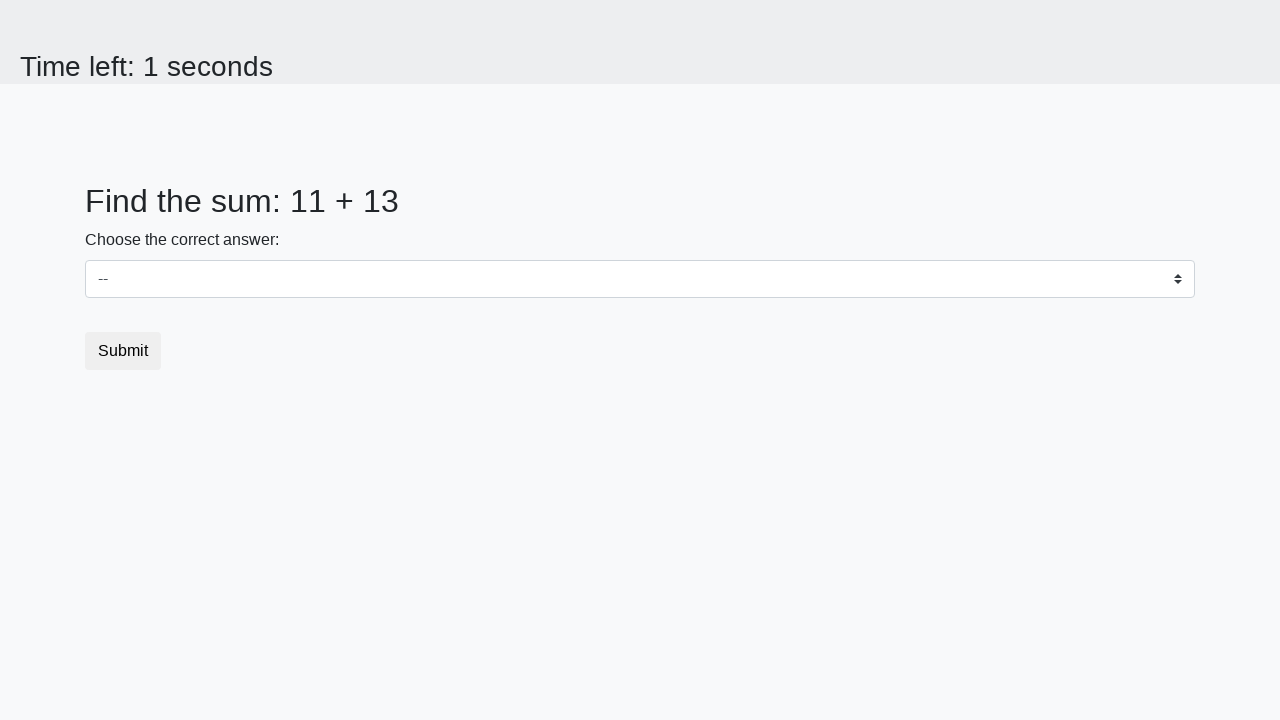